Tests keyboard input events by pressing the 'S' key and then performing CTRL+A (select all) and CTRL+C (copy) keyboard shortcuts

Starting URL: https://v1.training-support.net/selenium/input-events

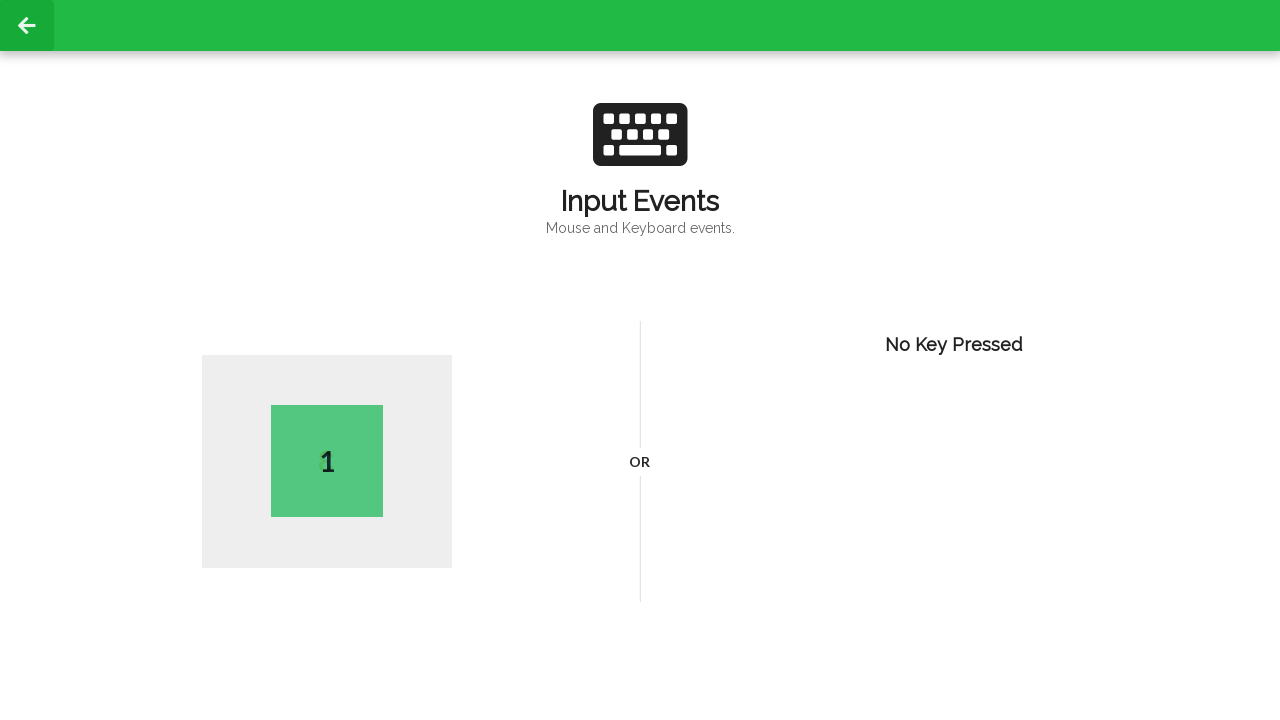

Pressed 'S' key
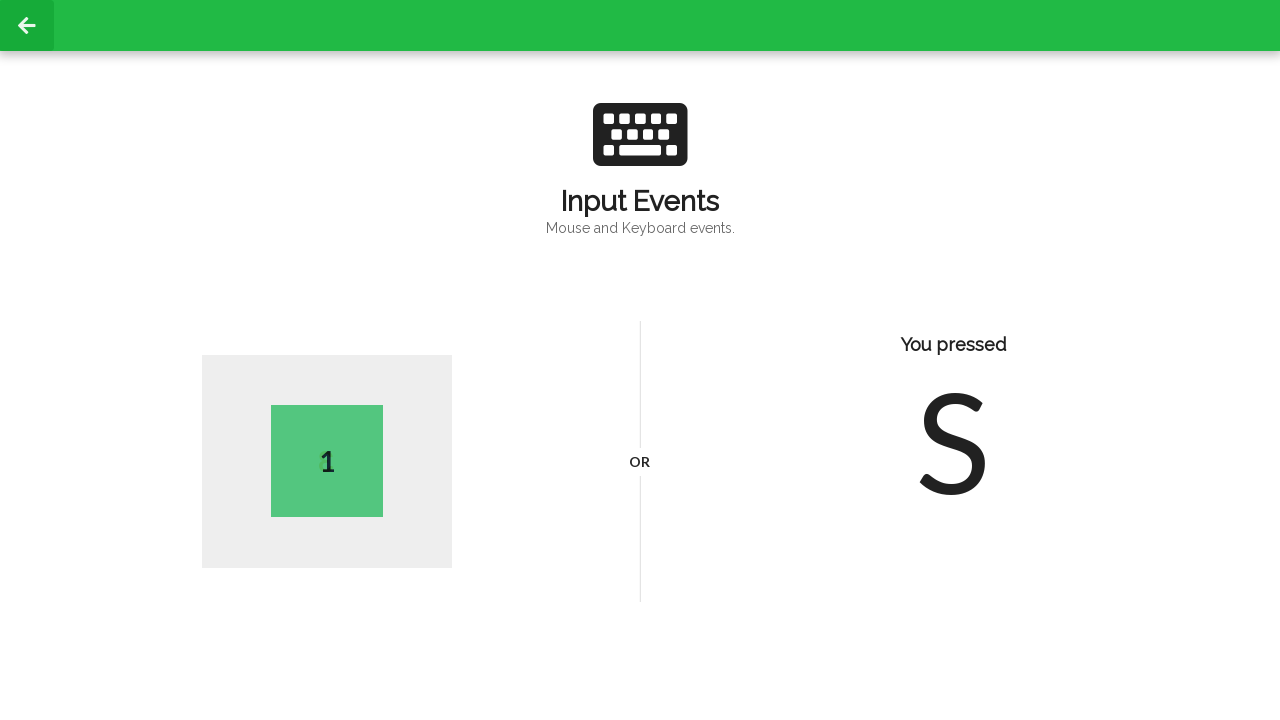

Pressed CTRL+A to select all
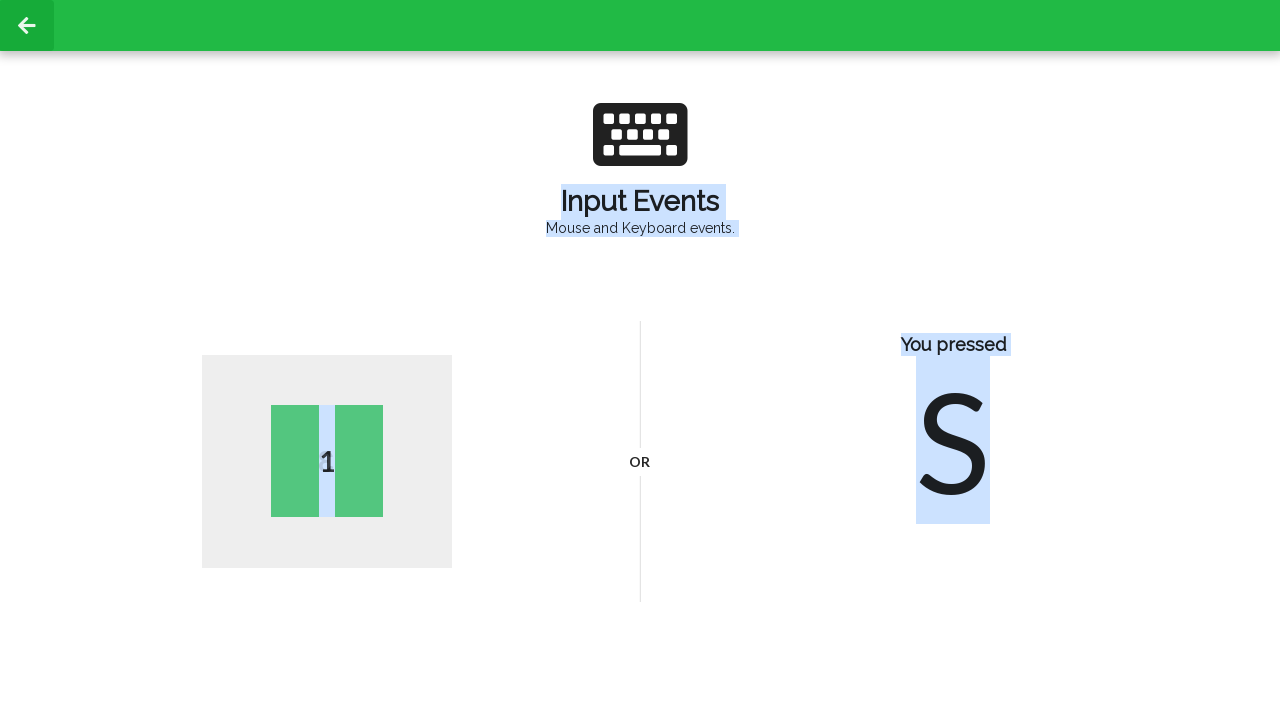

Pressed CTRL+C to copy
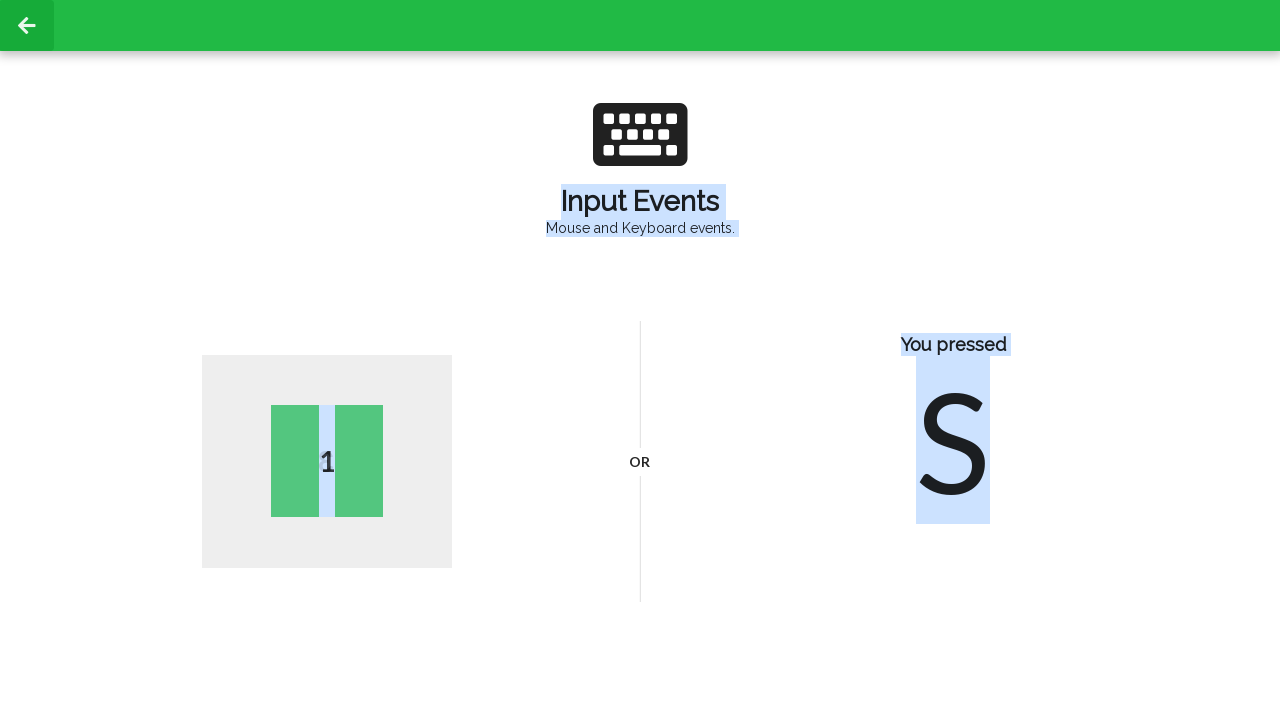

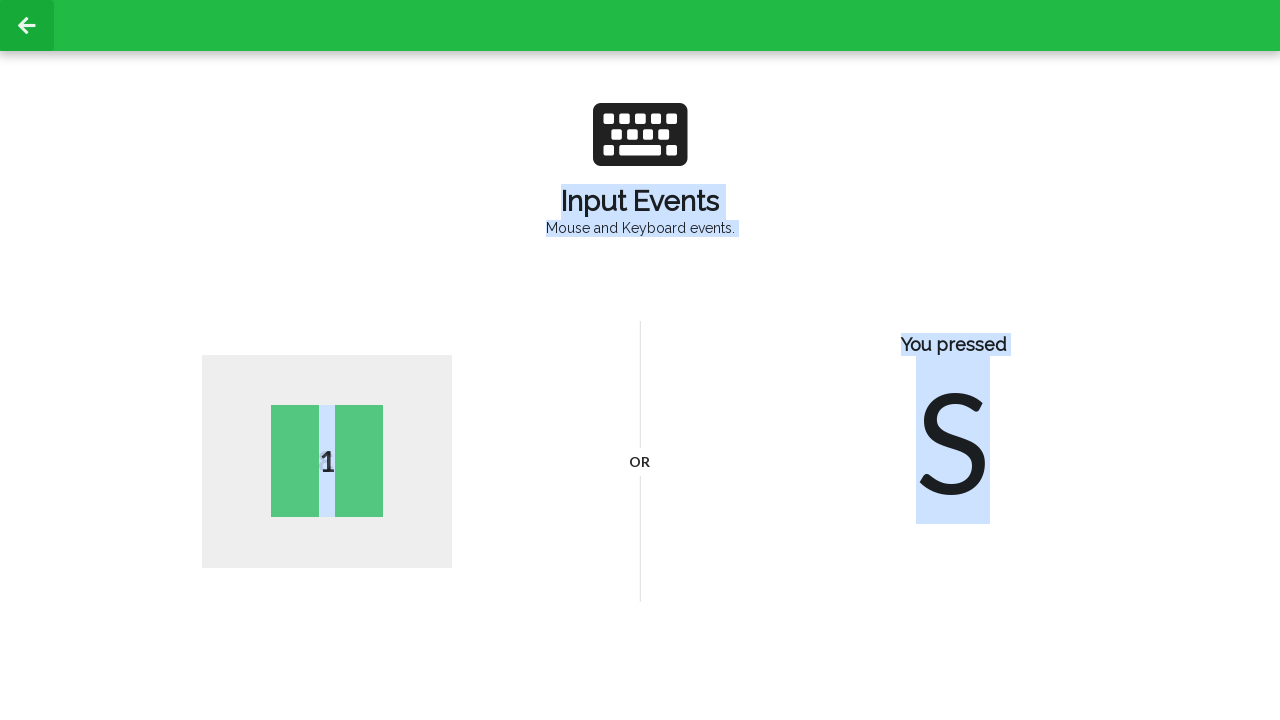